Tests Hacker News search functionality by entering "selenium" as a search query and submitting the form

Starting URL: https://news.ycombinator.com

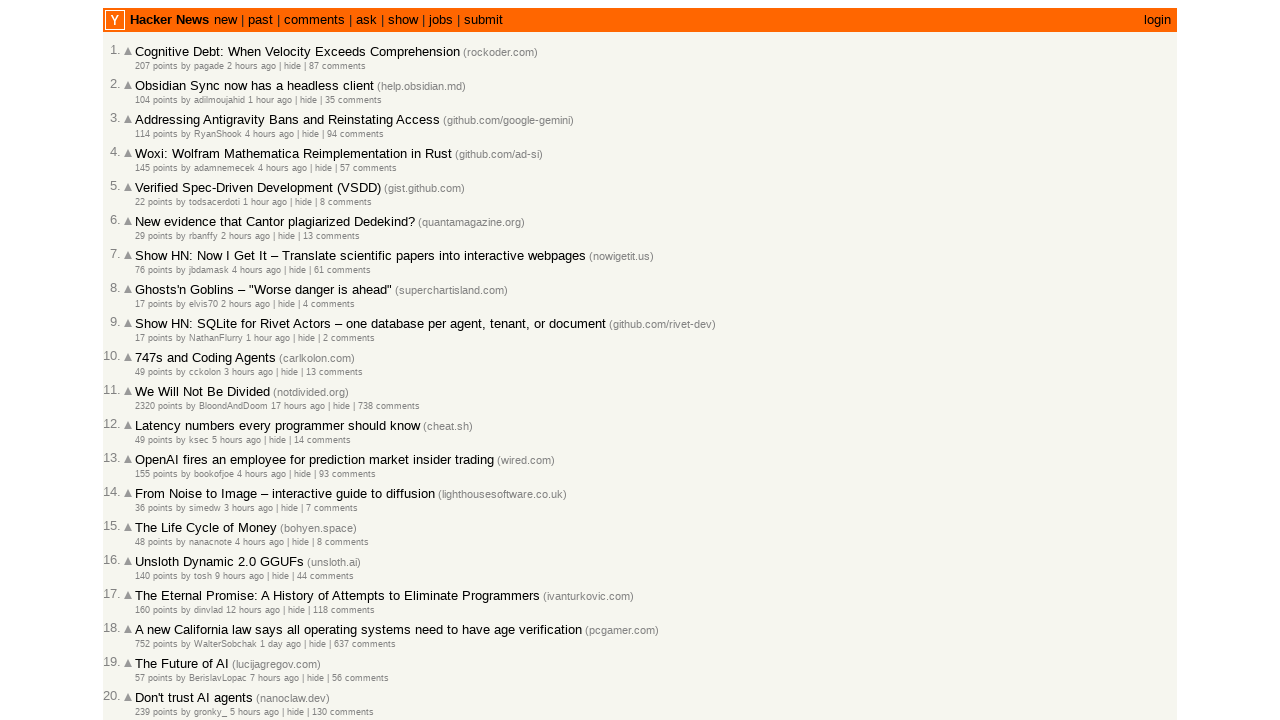

Filled search box with 'selenium' on input[name='q']
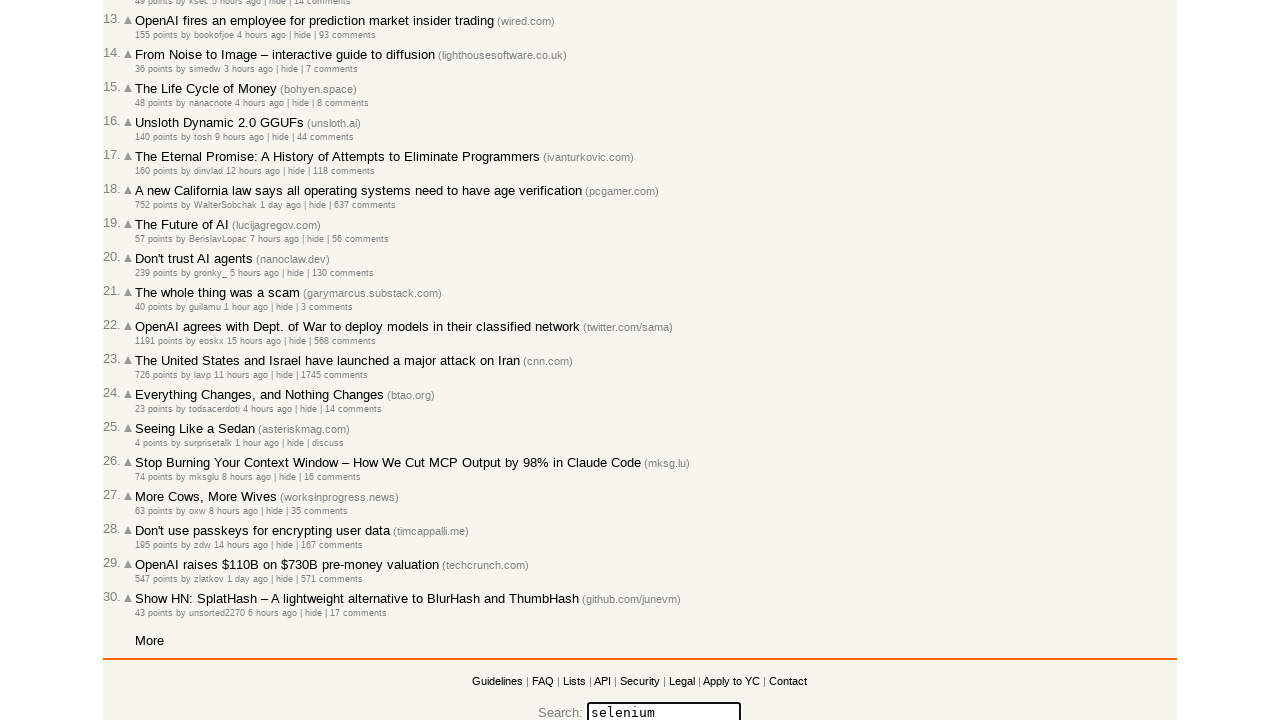

Pressed Enter to submit search query on input[name='q']
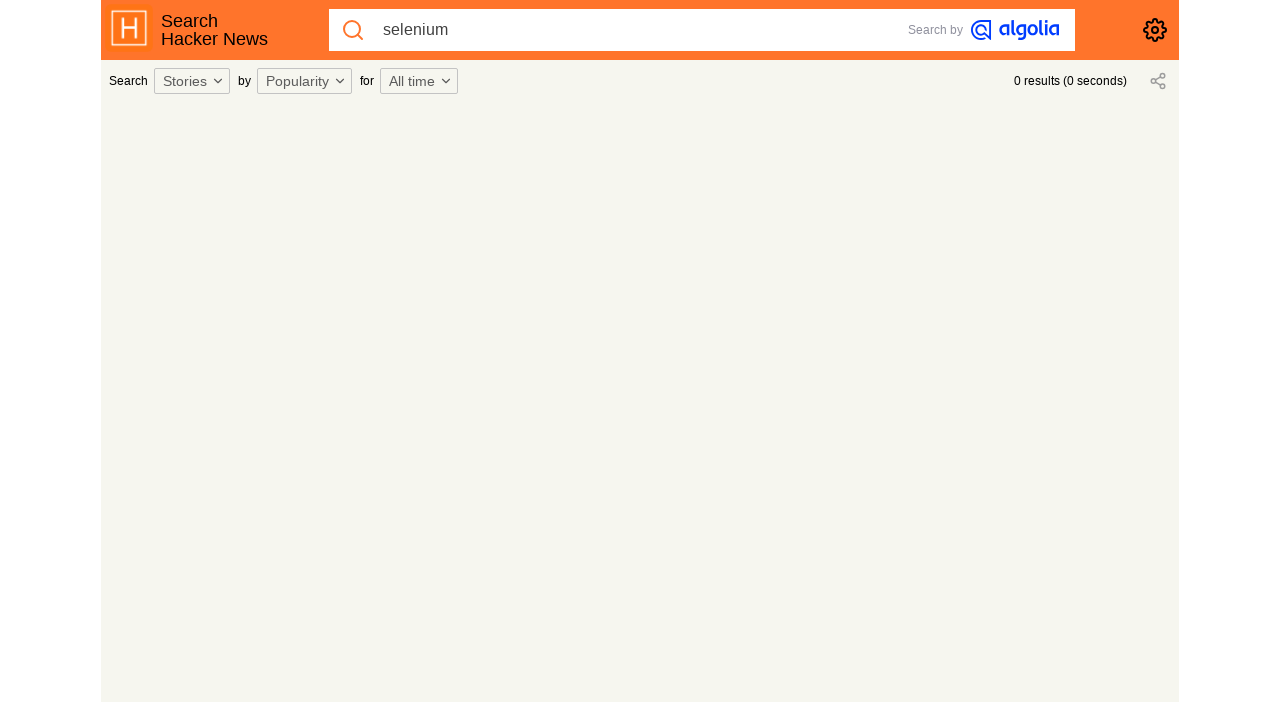

Search results loaded and network idle
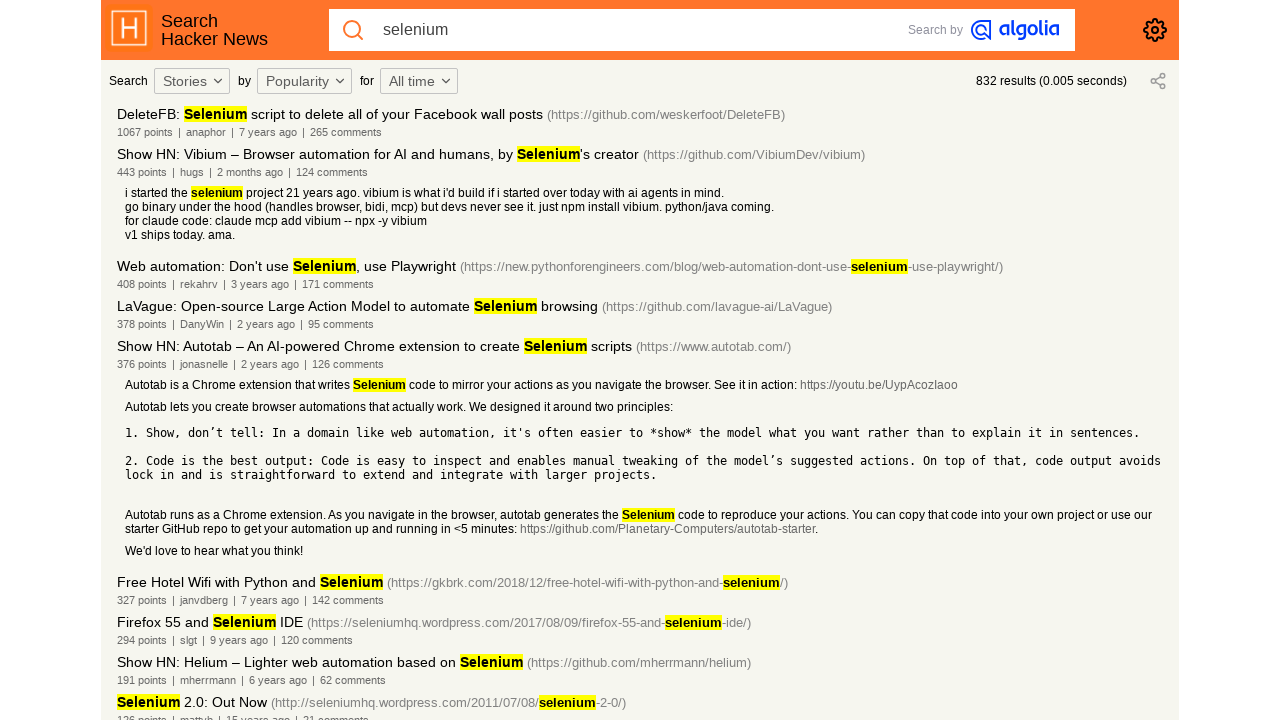

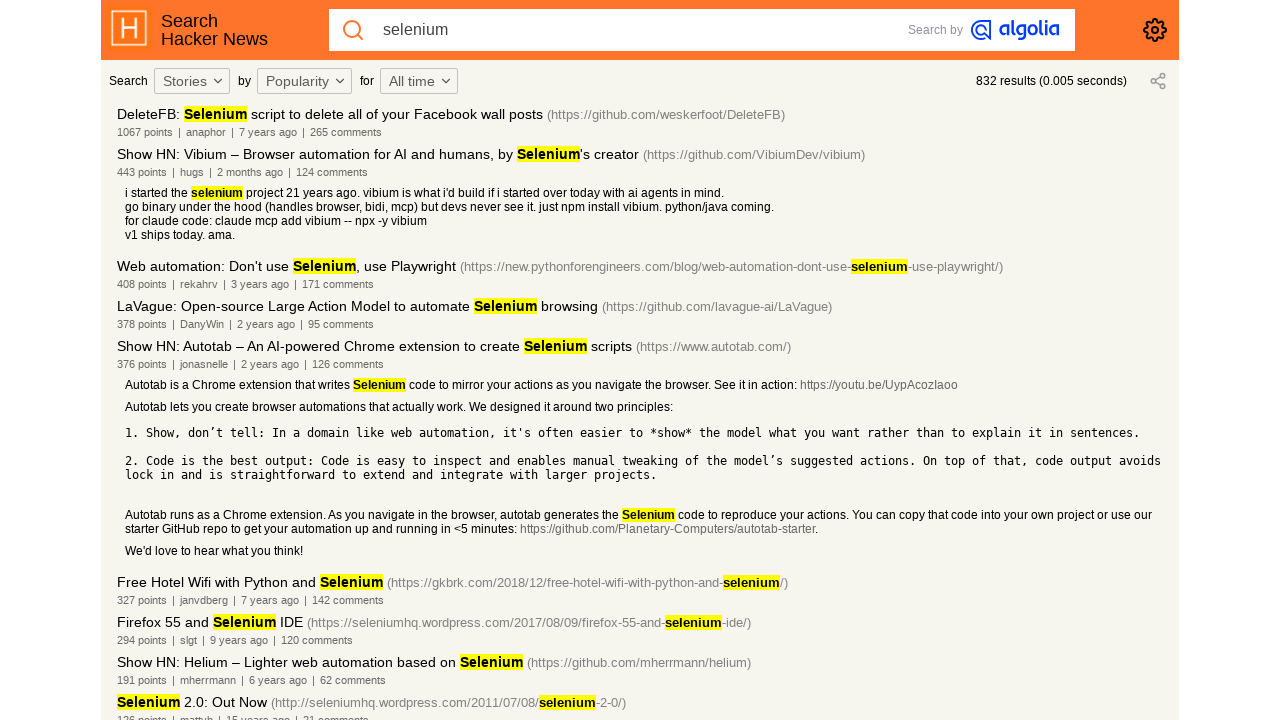